Verifies that all 4 Kanban column headers (Backlog, Selected for Development, In Progress, Done) exist and are visible on the Jira clone board.

Starting URL: https://jira.trungk18.com/project/board

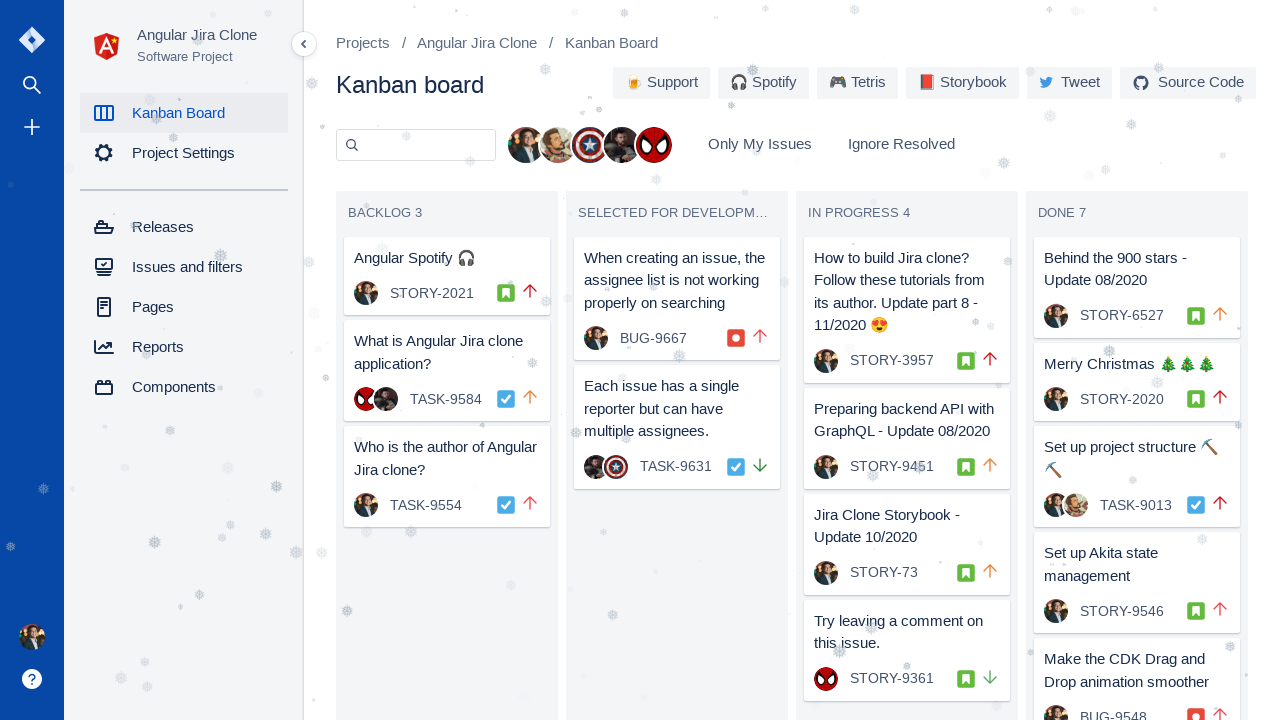

Waited for board to load - Backlog selector found
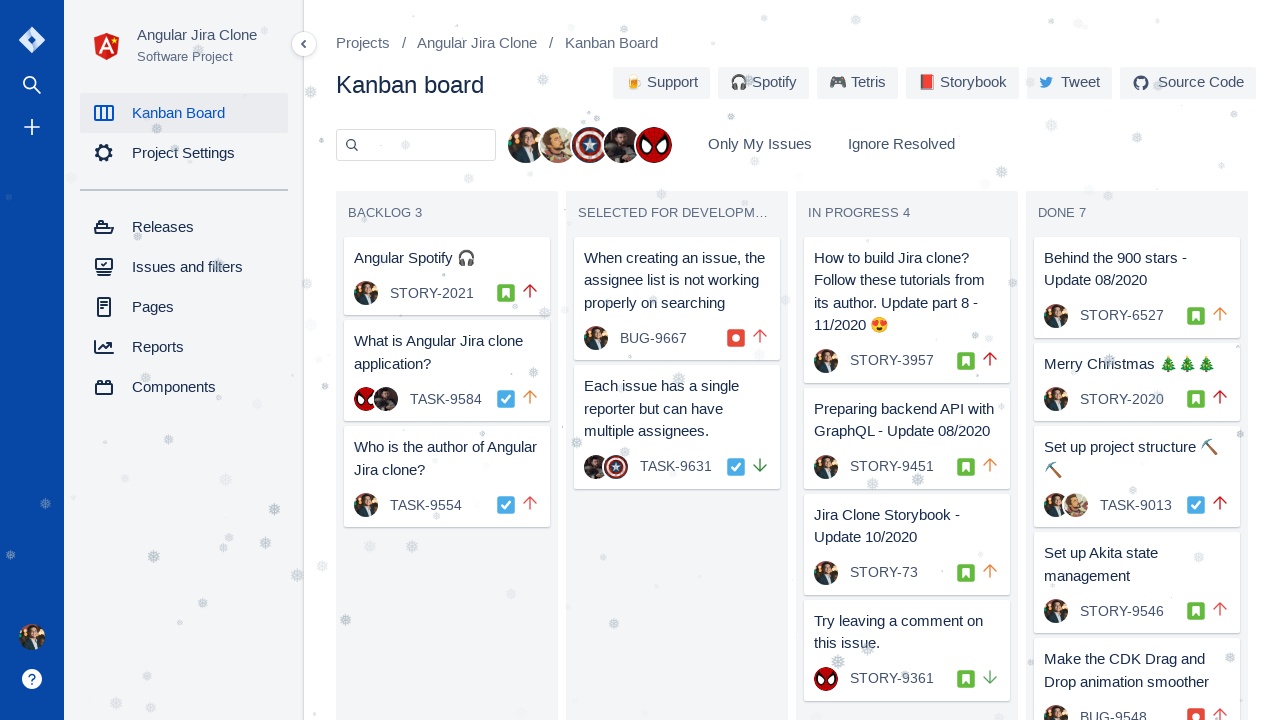

Verified column 'BACKLOG' is visible on the board
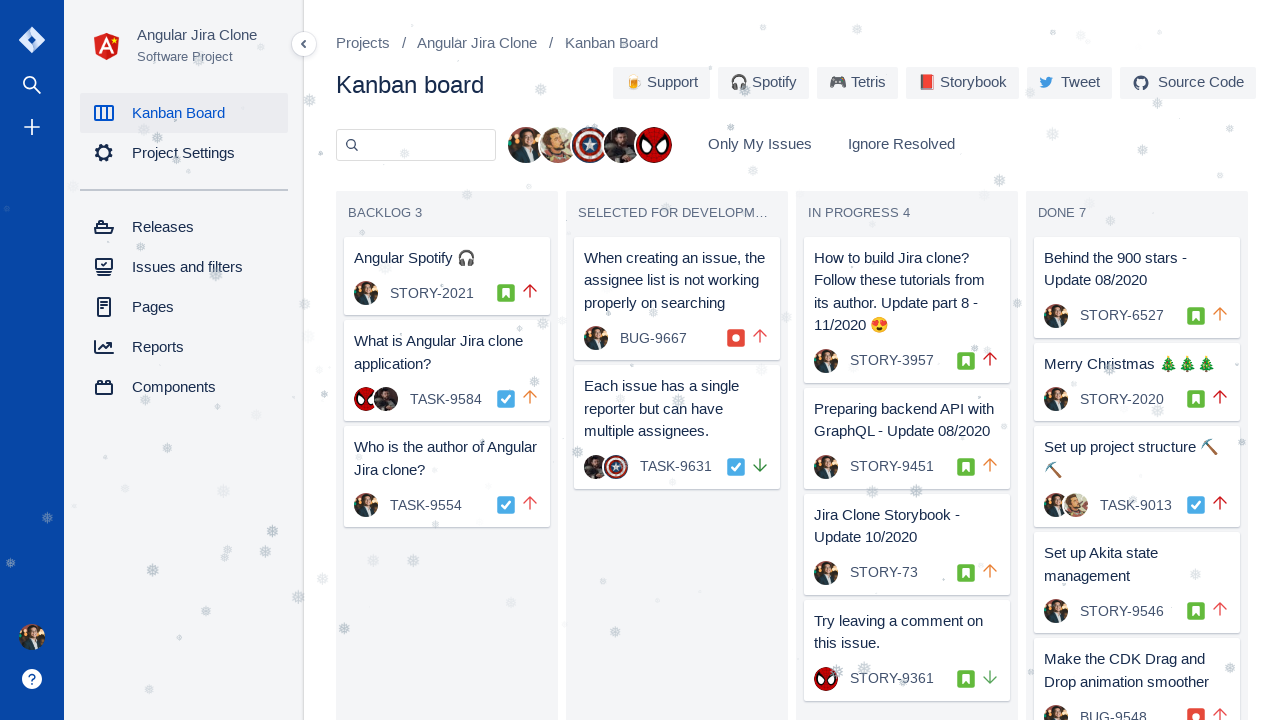

Assertion passed - column 'BACKLOG' exists and is visible
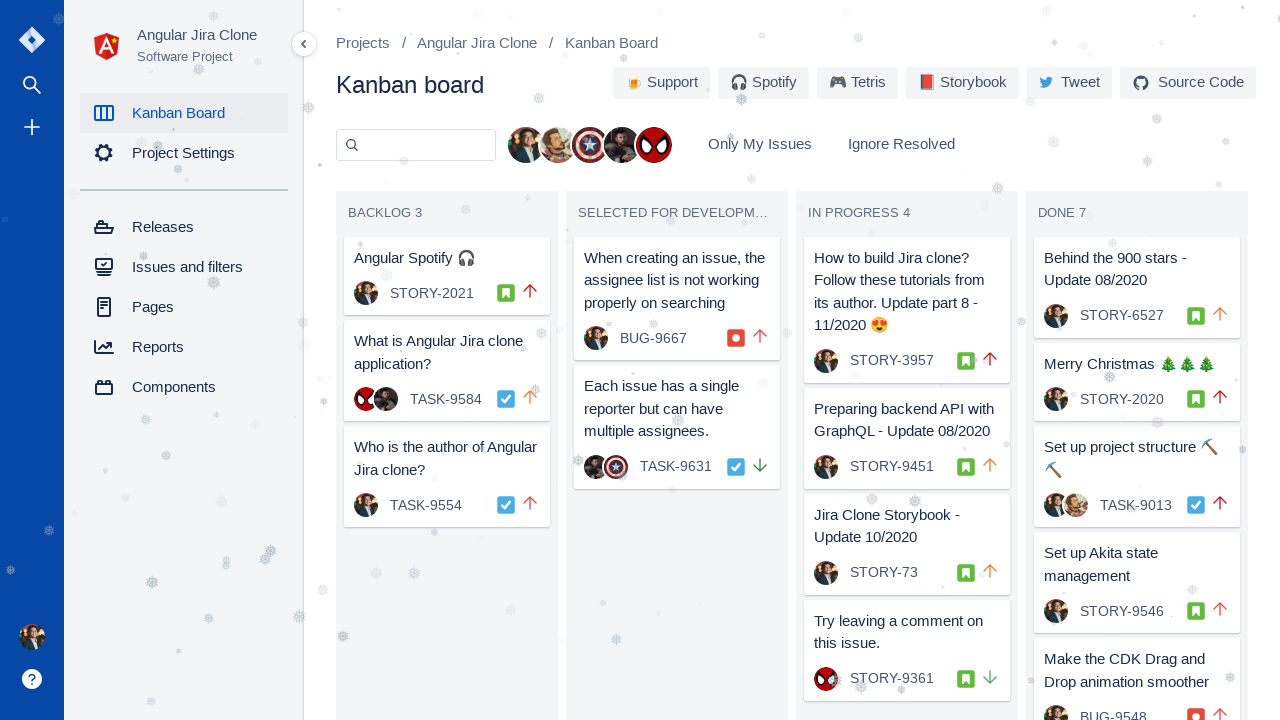

Verified column 'SELECTED FOR DEVELOPMENT' is visible on the board
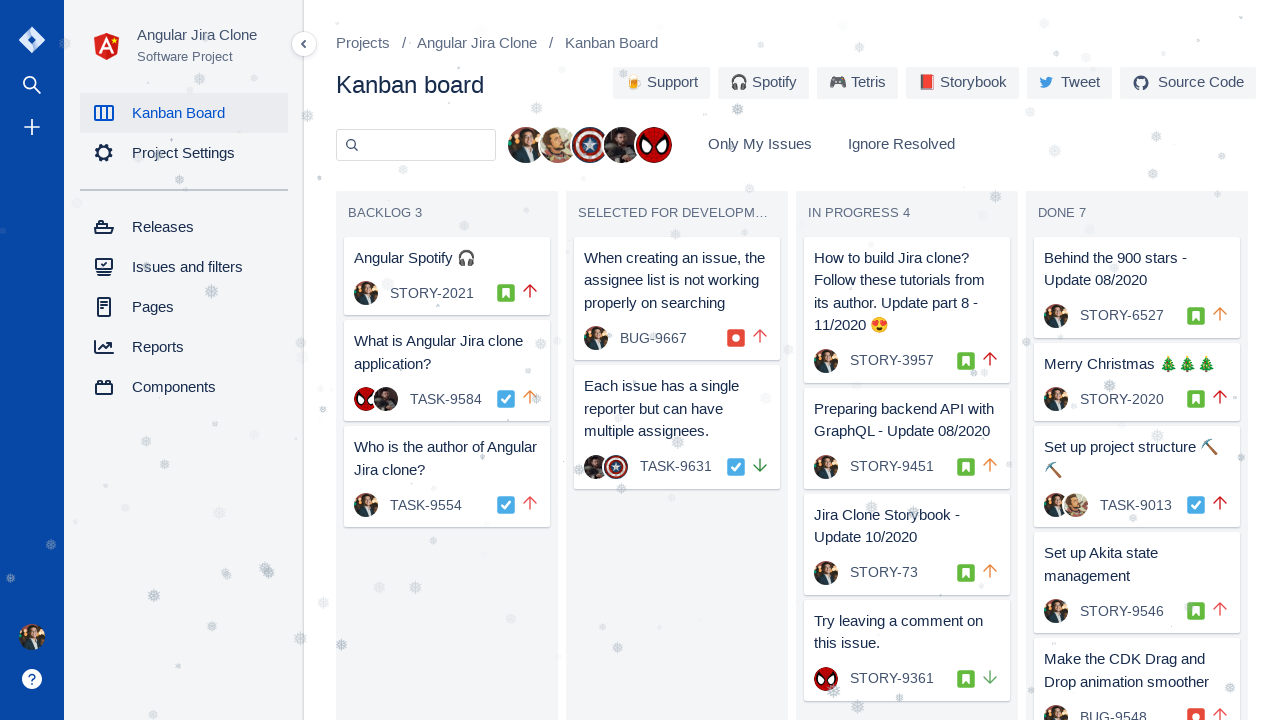

Assertion passed - column 'SELECTED FOR DEVELOPMENT' exists and is visible
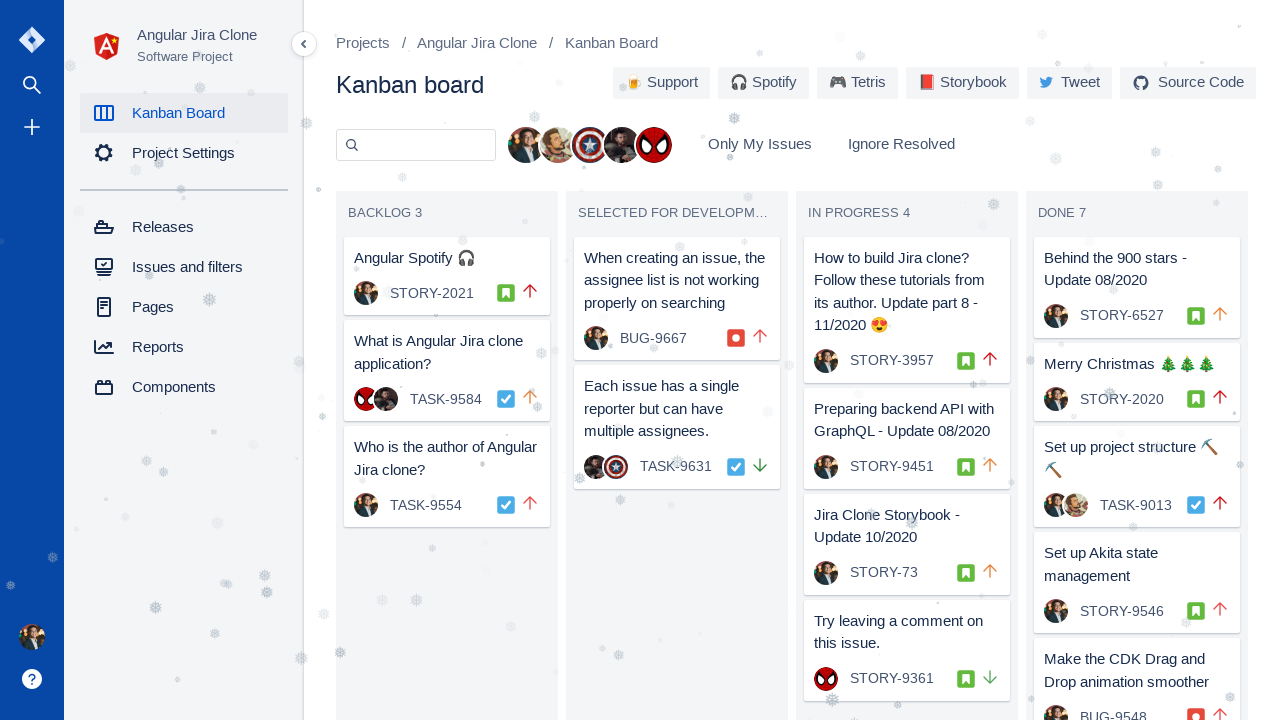

Verified column 'IN PROGRESS' is visible on the board
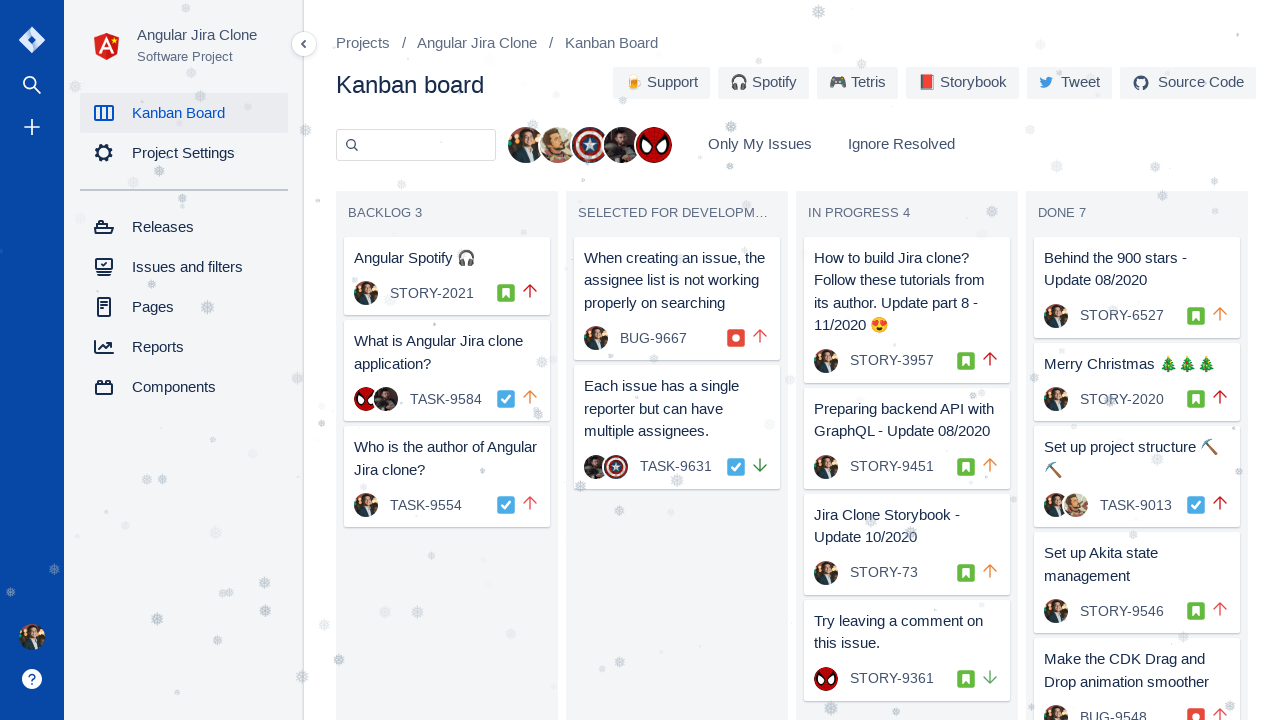

Assertion passed - column 'IN PROGRESS' exists and is visible
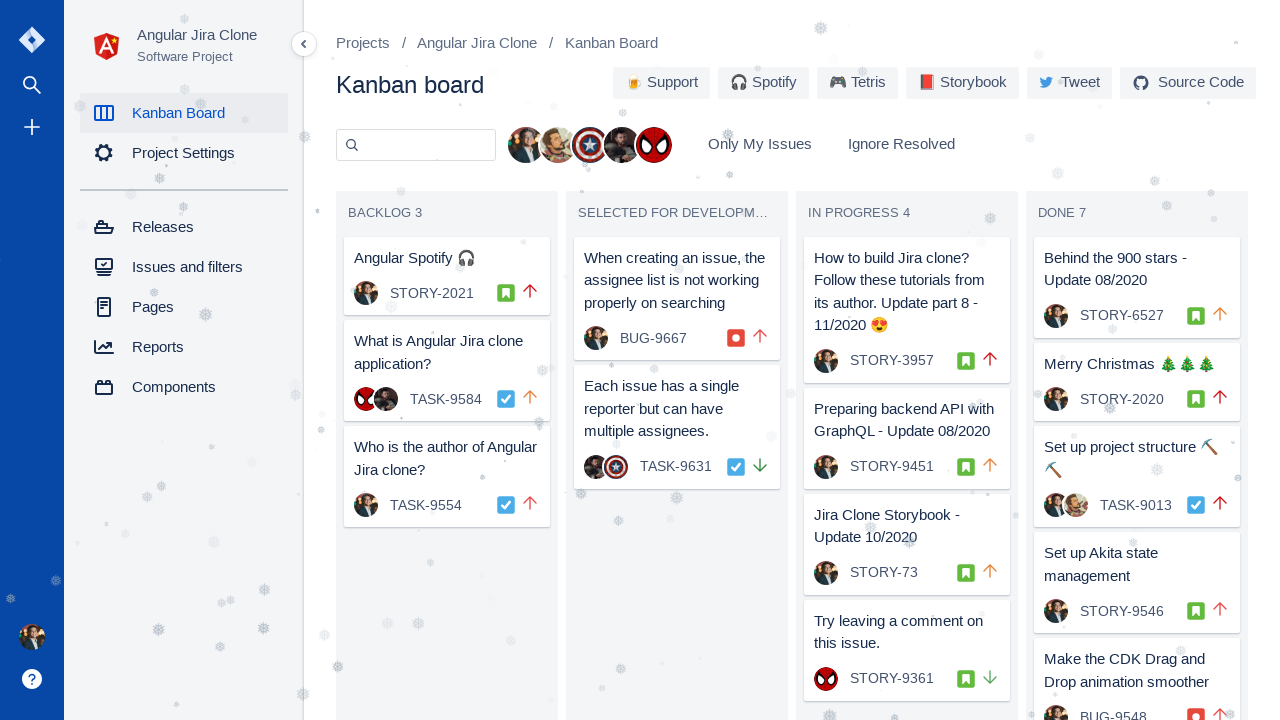

Verified column 'DONE' is visible on the board
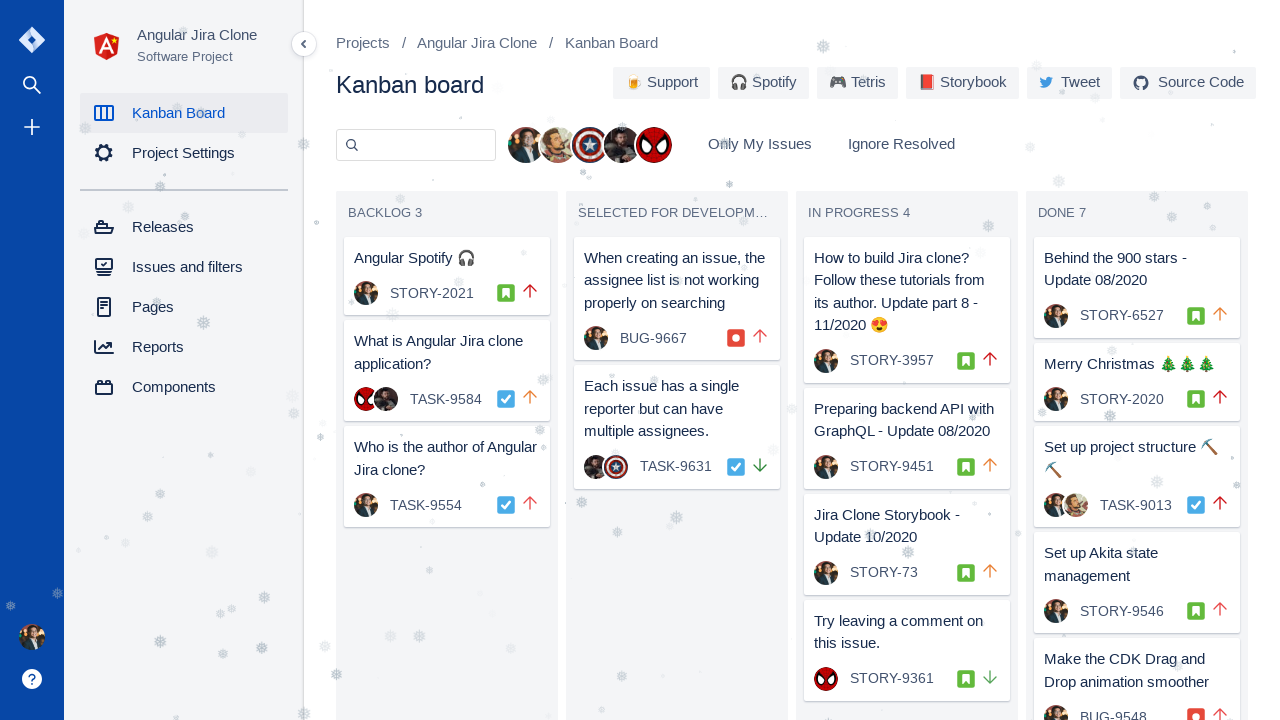

Assertion passed - column 'DONE' exists and is visible
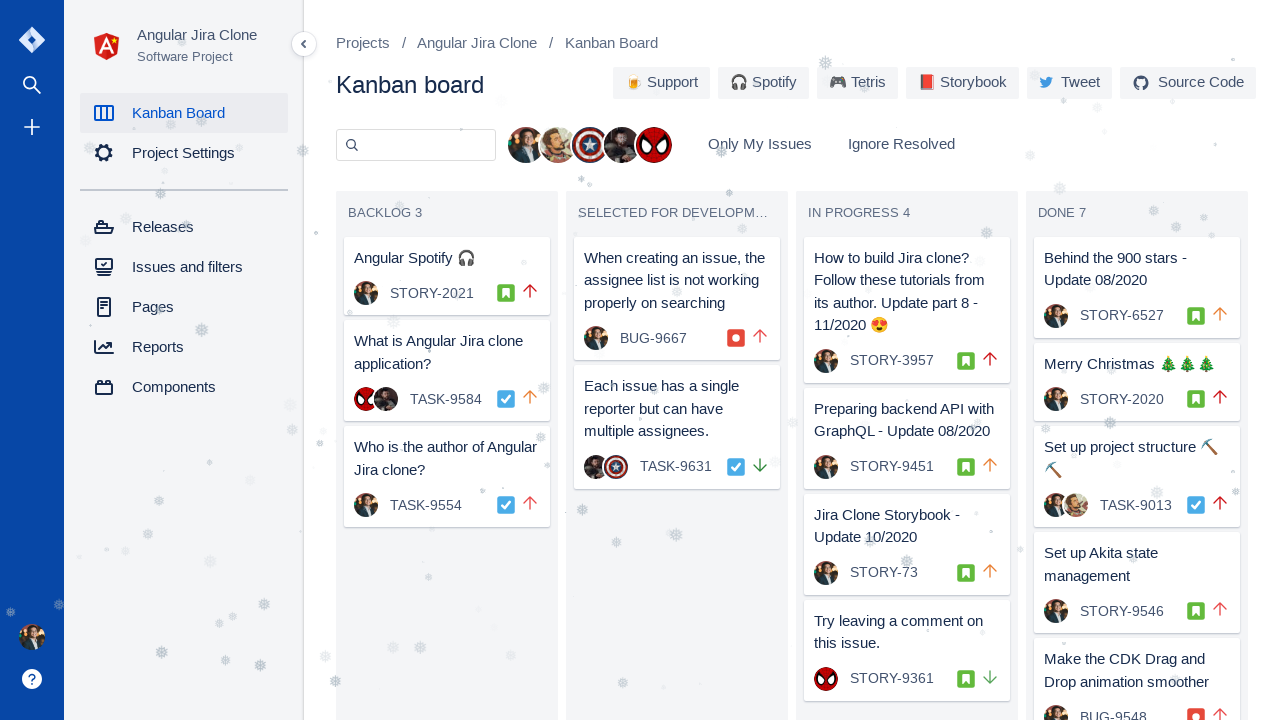

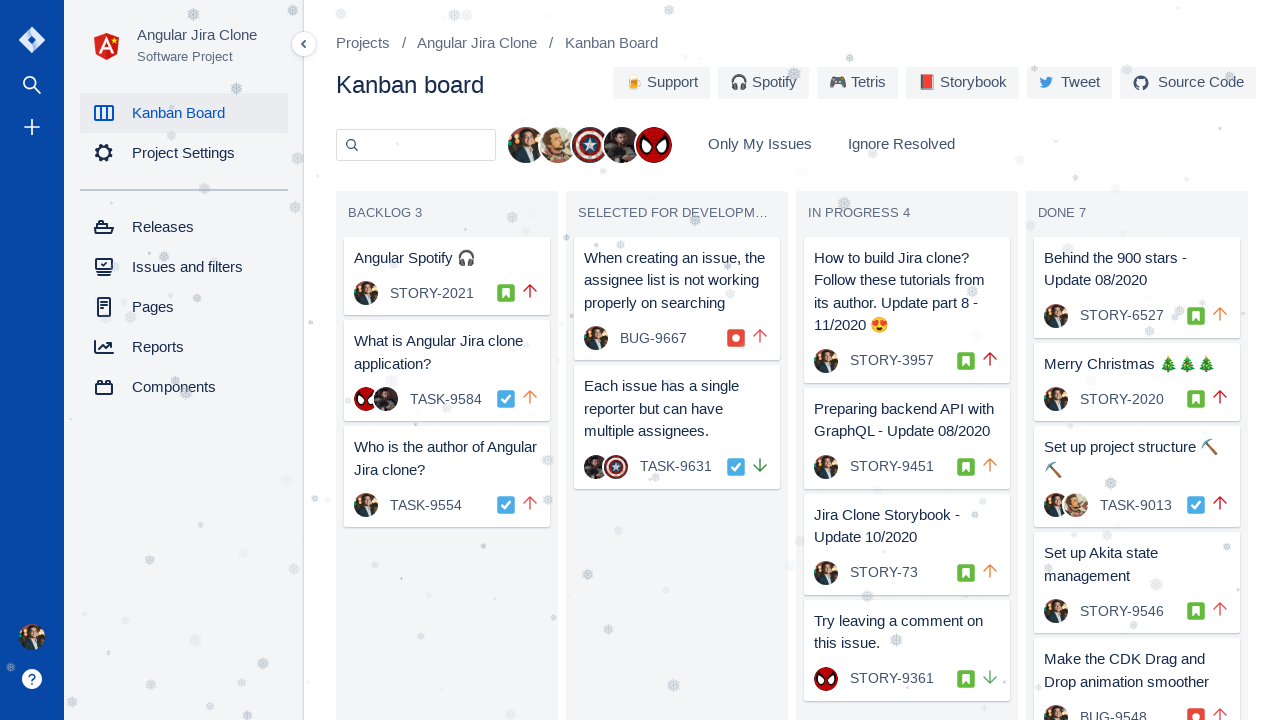